Navigates to the Blog section and toggles dark mode on and off while verifying blog posts exist

Starting URL: https://marcogarujo.netlify.app/

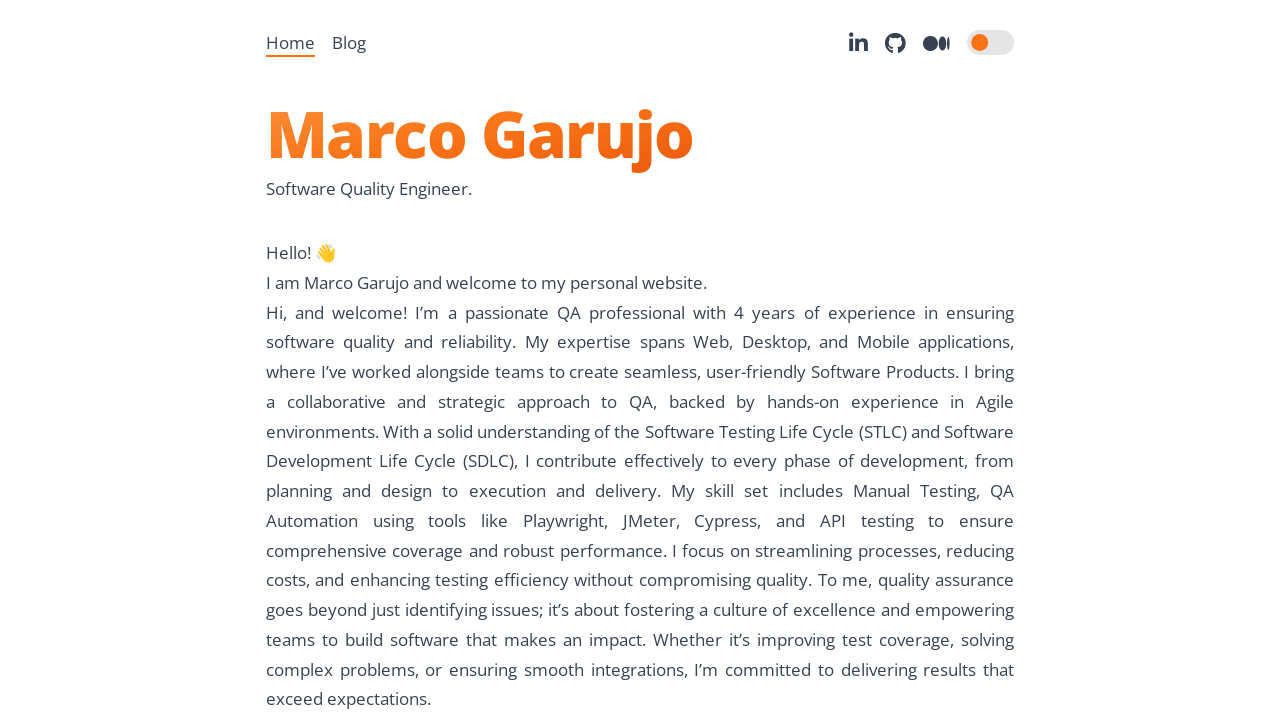

Clicked on Blog link in navigation at (349, 42) on ul li >> nth=1
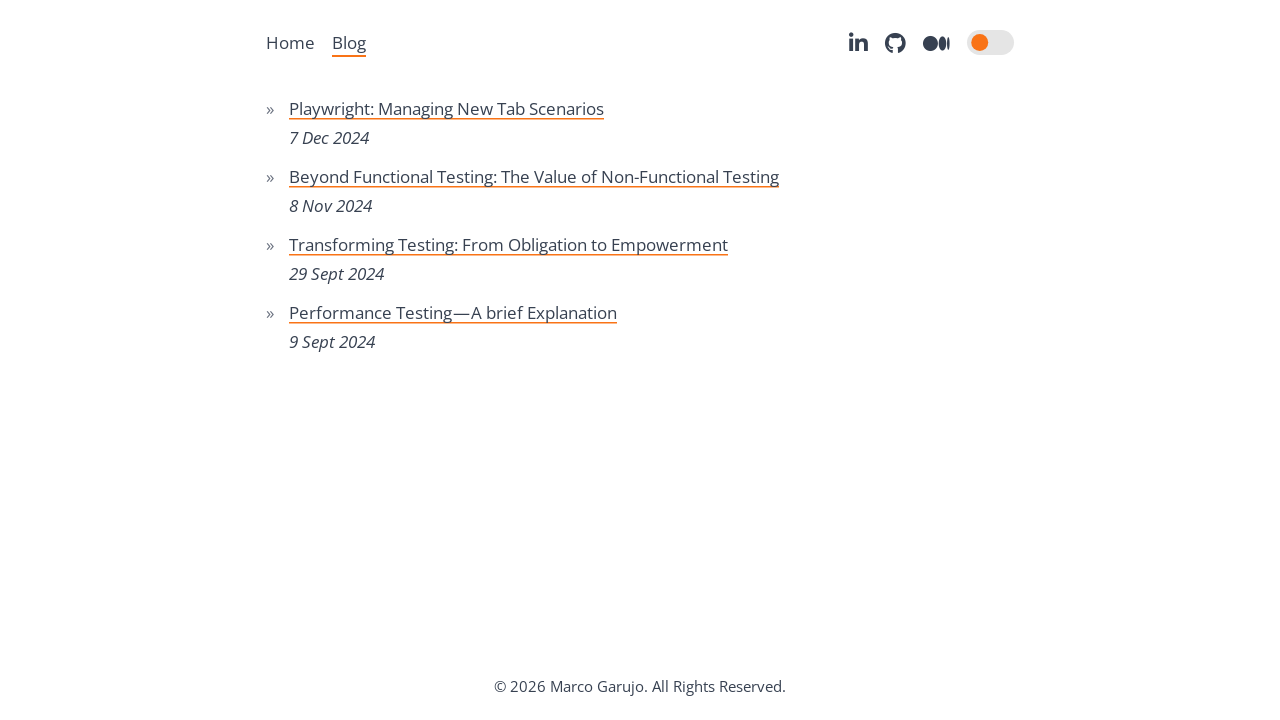

Toggled dark mode on at (991, 42) on xpath=//*[@id="mode-toggle"]
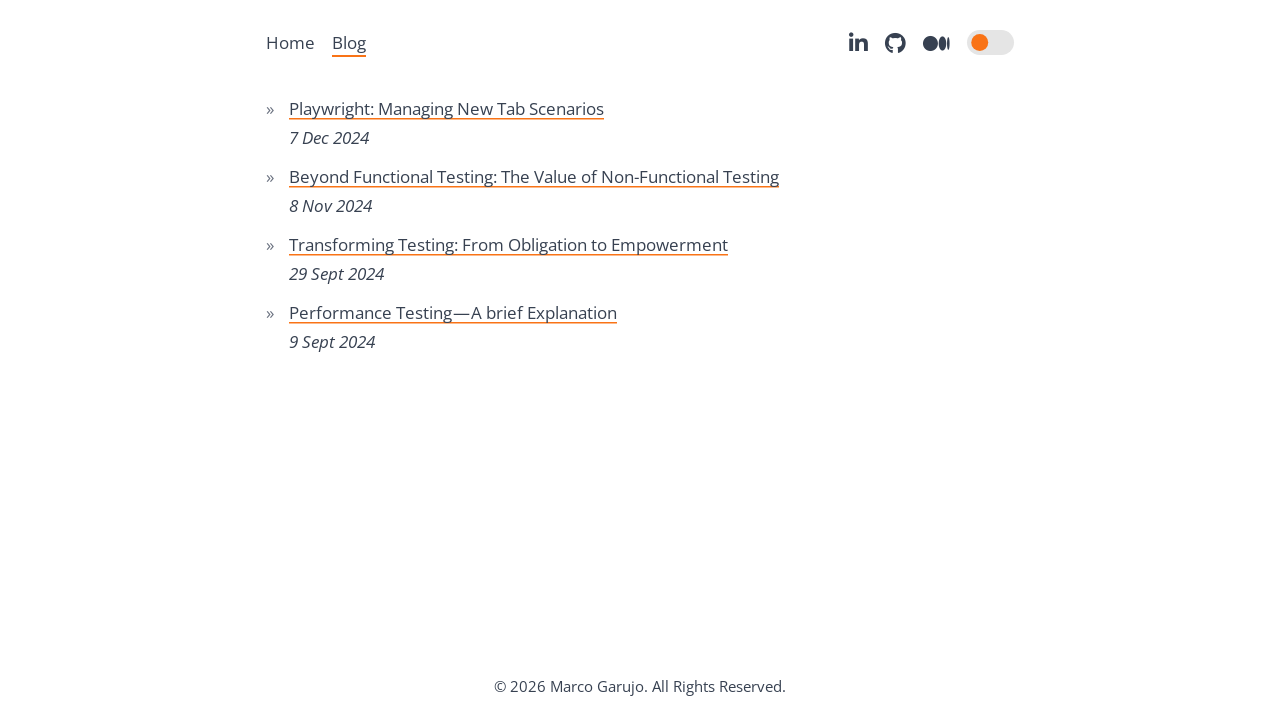

Toggled dark mode off at (991, 42) on xpath=//*[@id="mode-toggle"]
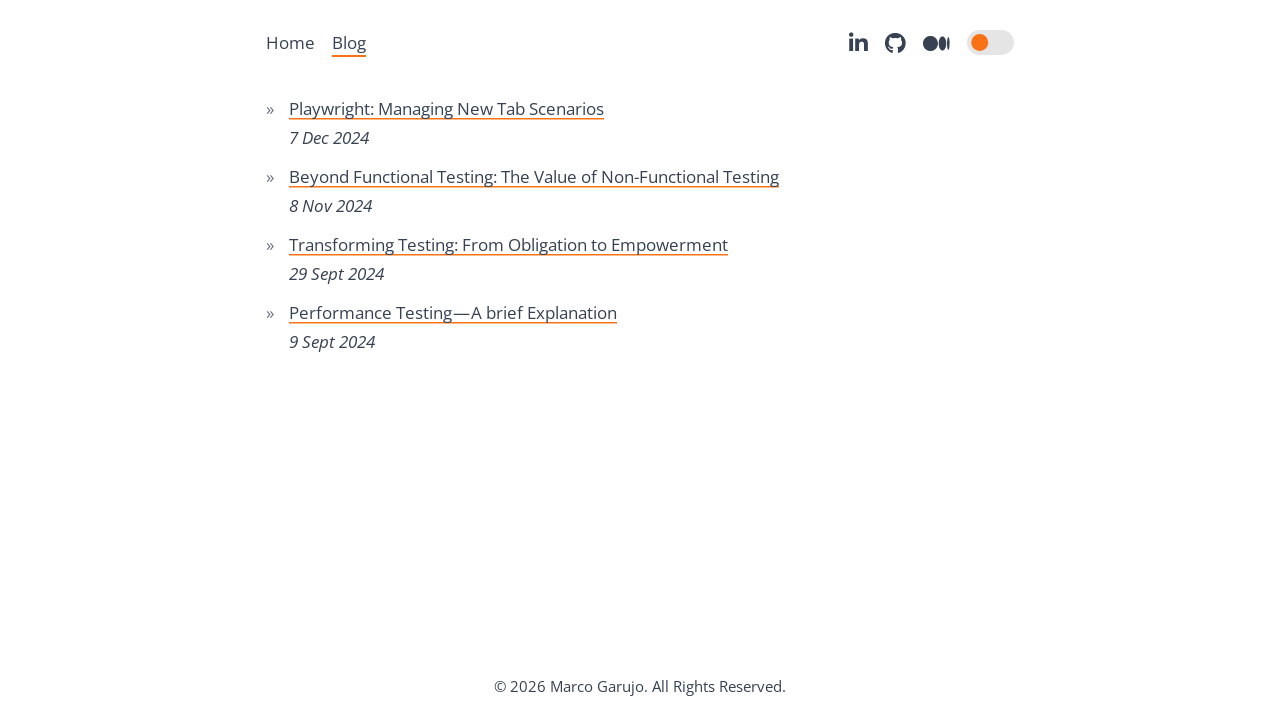

Blog posts loaded and verified
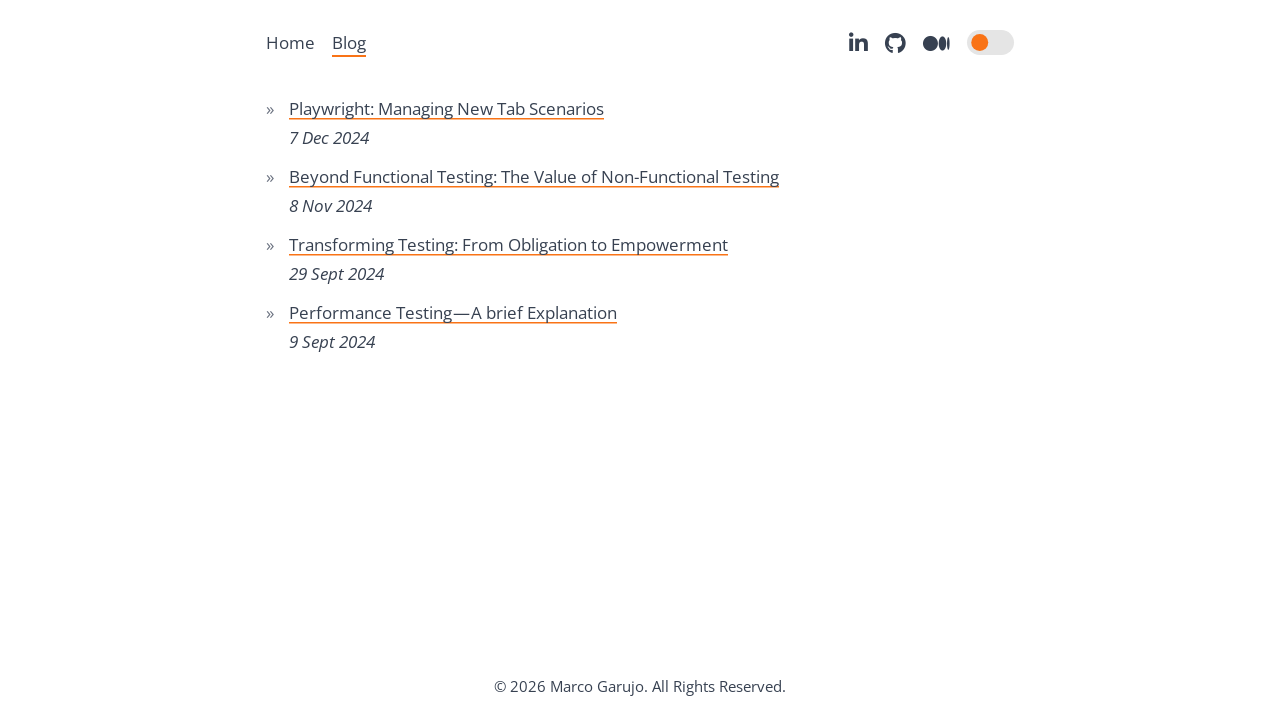

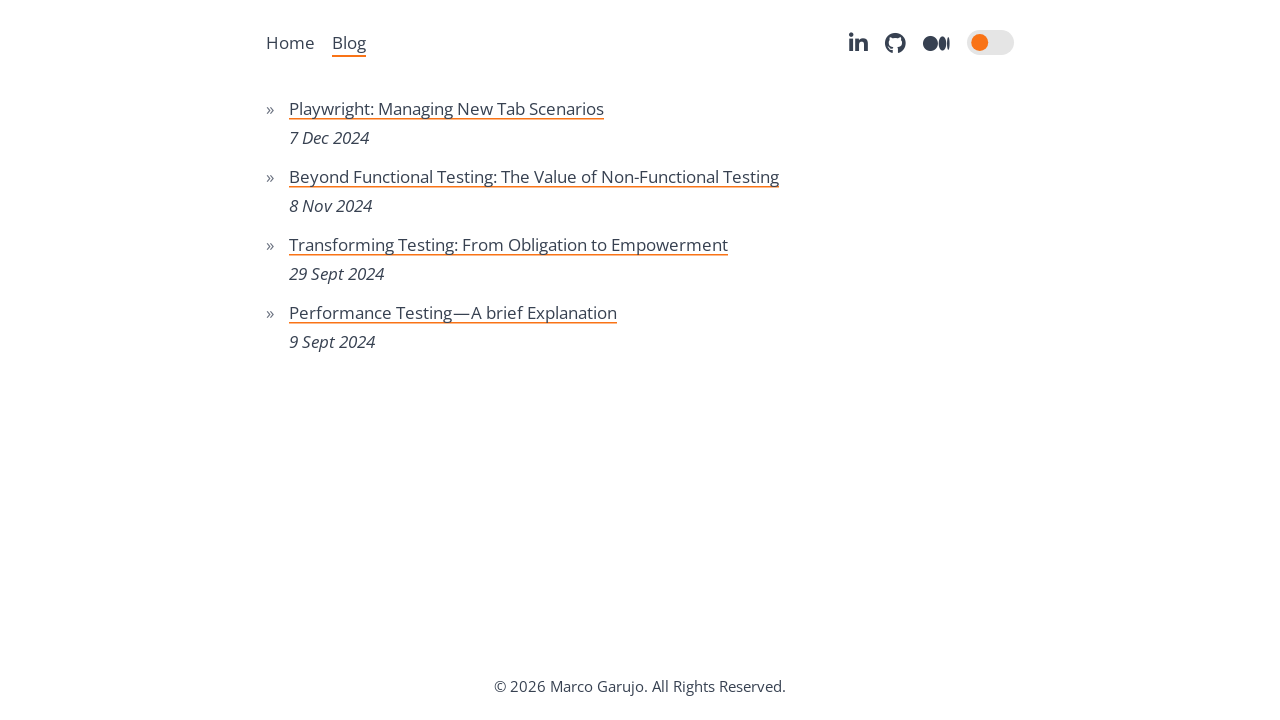